Tests window handling by opening new tab and window, switching between them to get text, then returning to parent window to click another button

Starting URL: https://demoqa.com/browser-windows

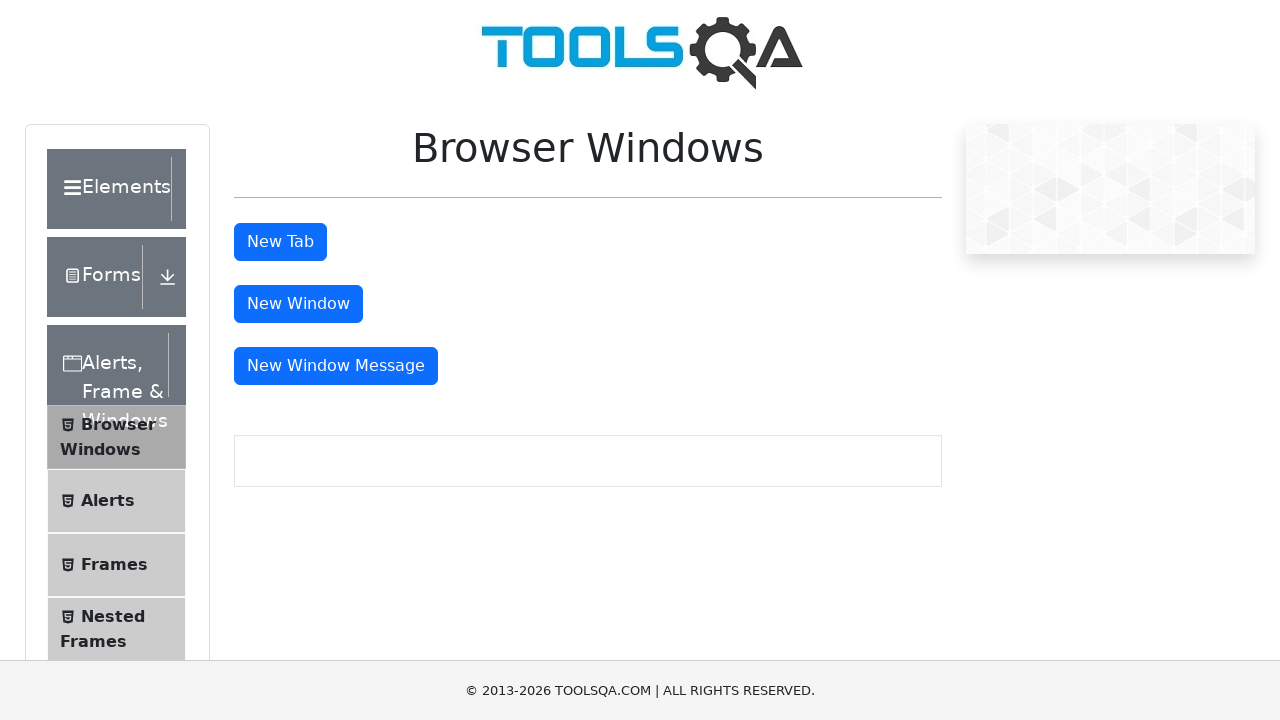

Clicked button to open new tab at (280, 242) on button#tabButton
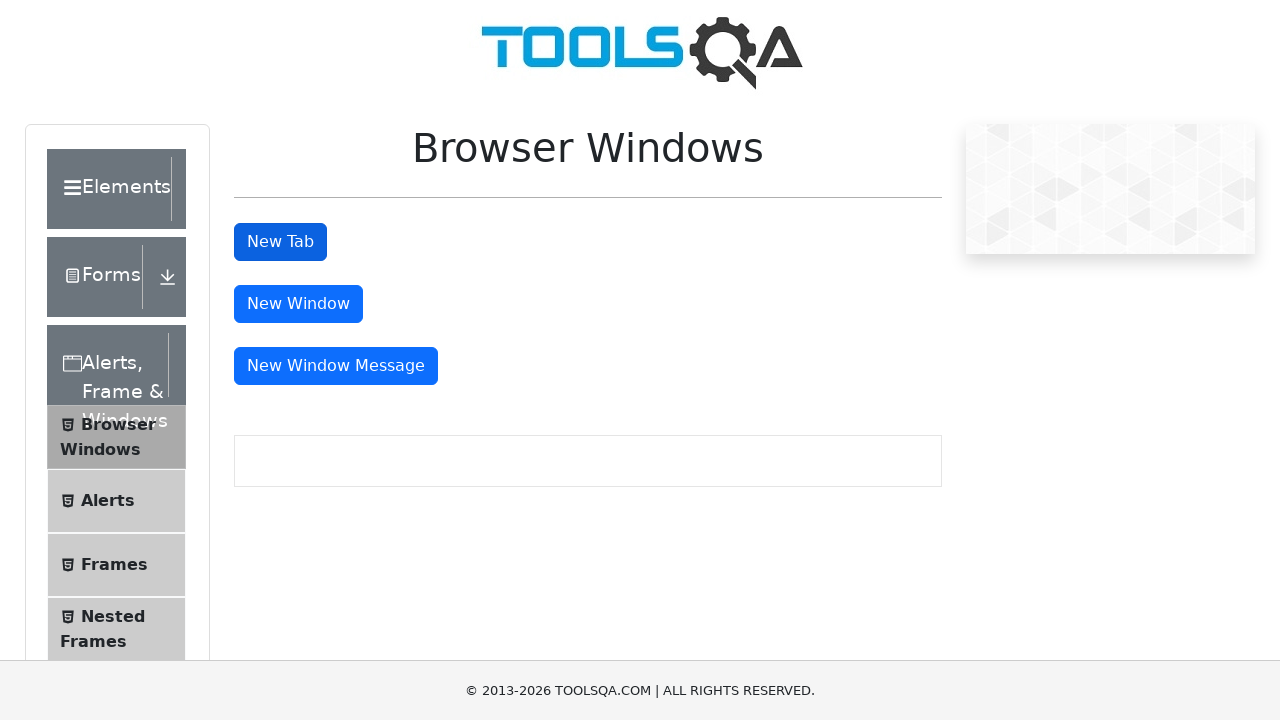

Clicked button to open new window at (298, 304) on button#windowButton
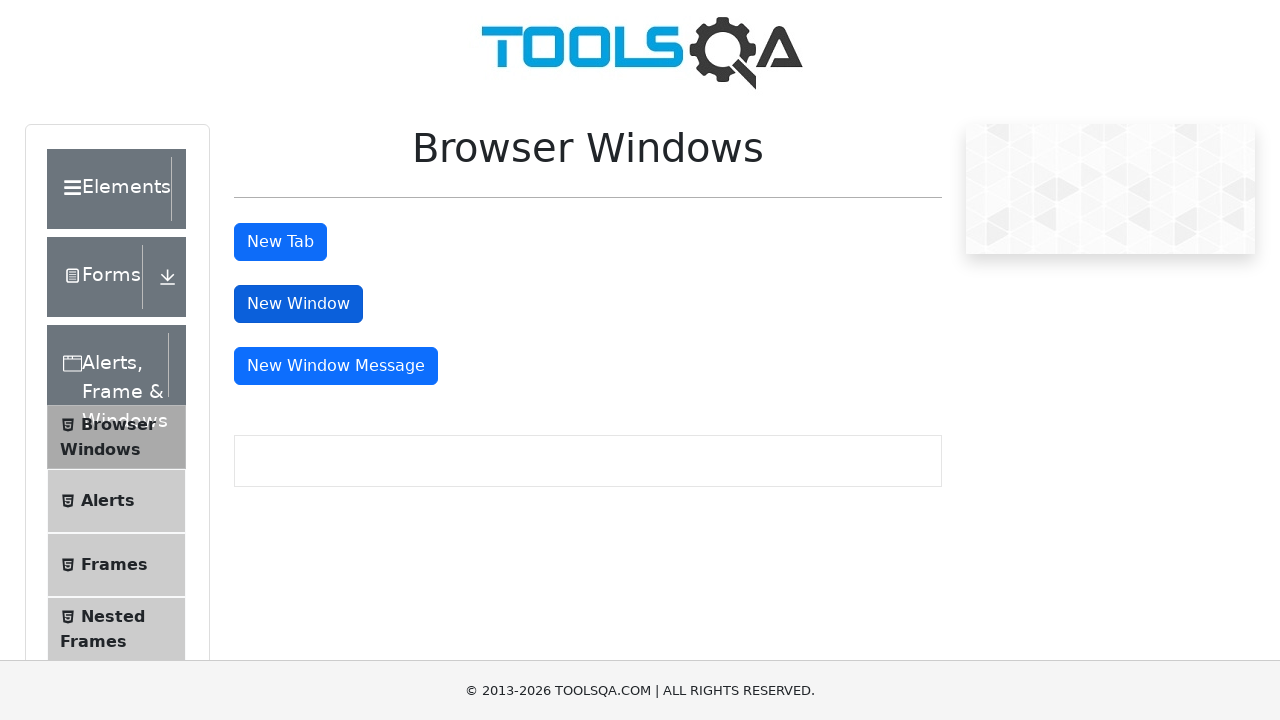

Retrieved all window and tab handles from context
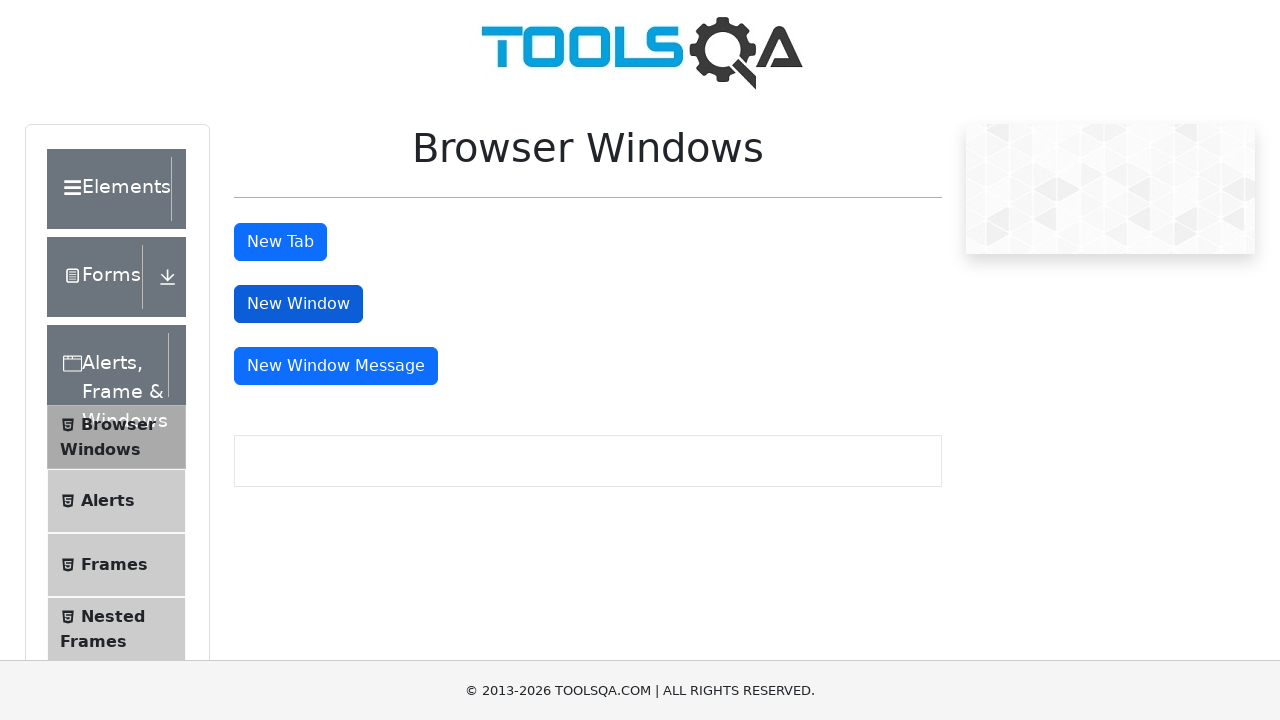

Retrieved sample heading text: This is a sample page
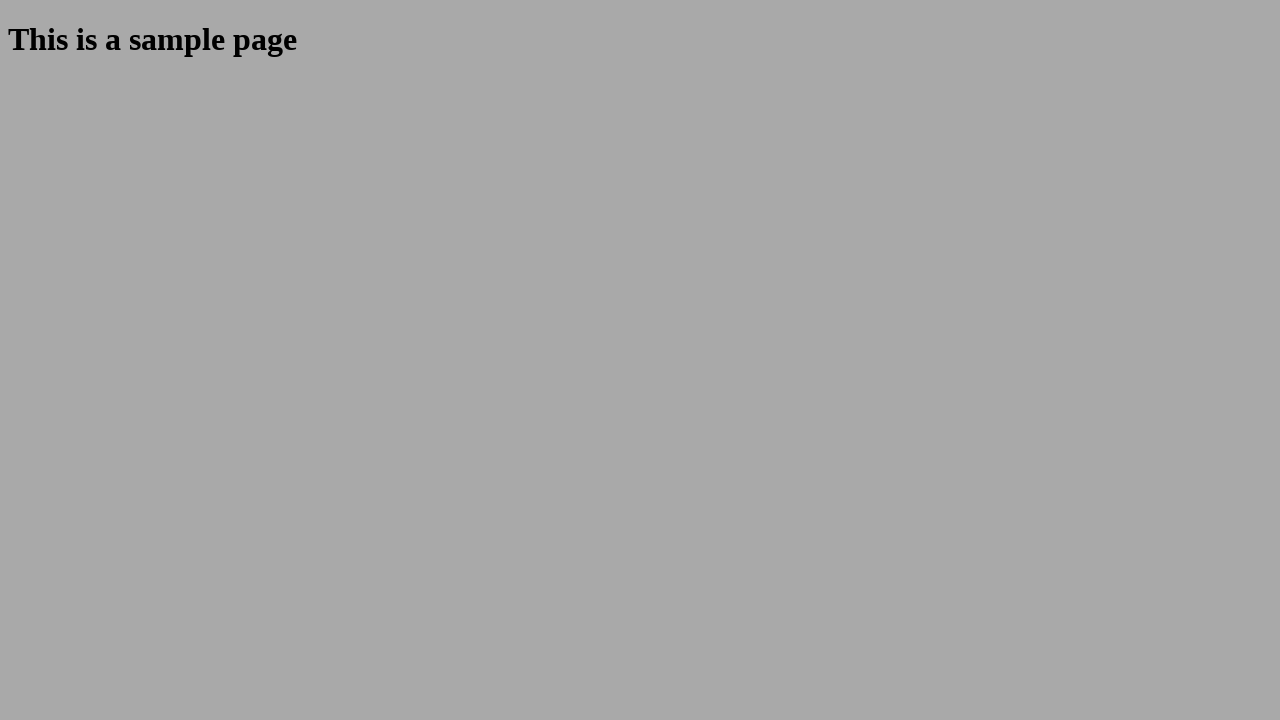

Switched back to original parent window
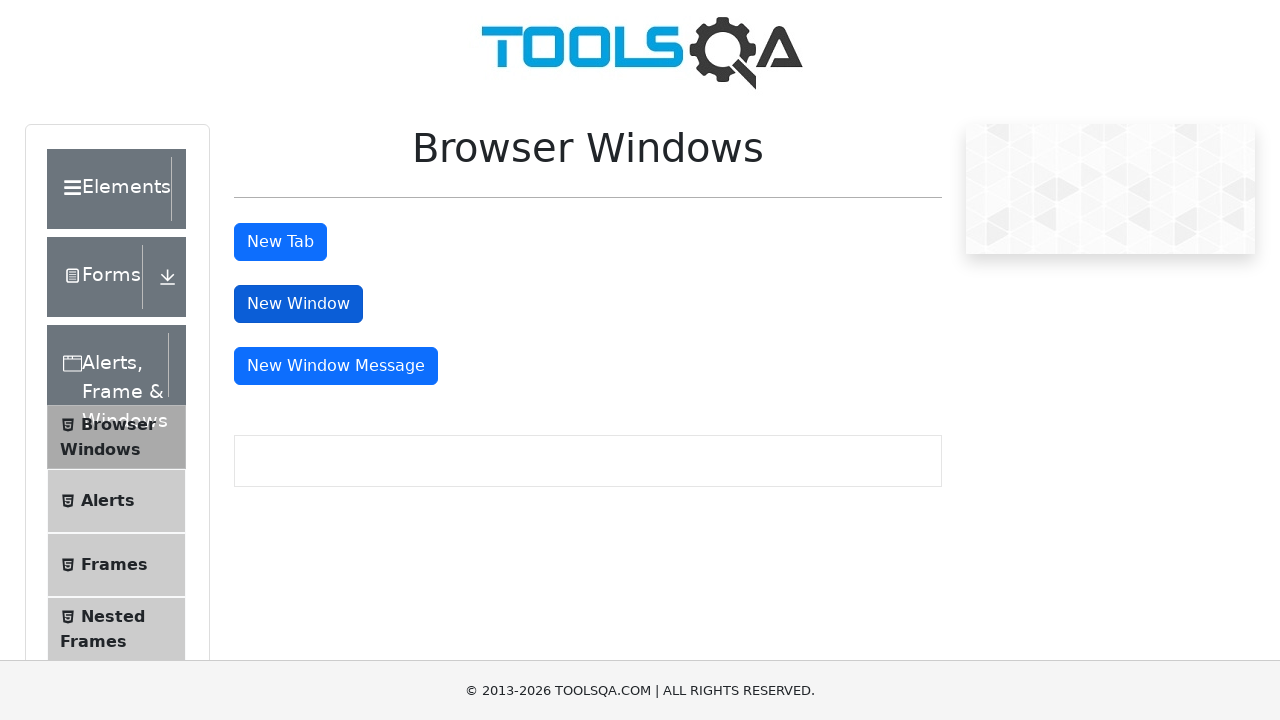

Clicked message window button in original page at (336, 366) on button#messageWindowButton
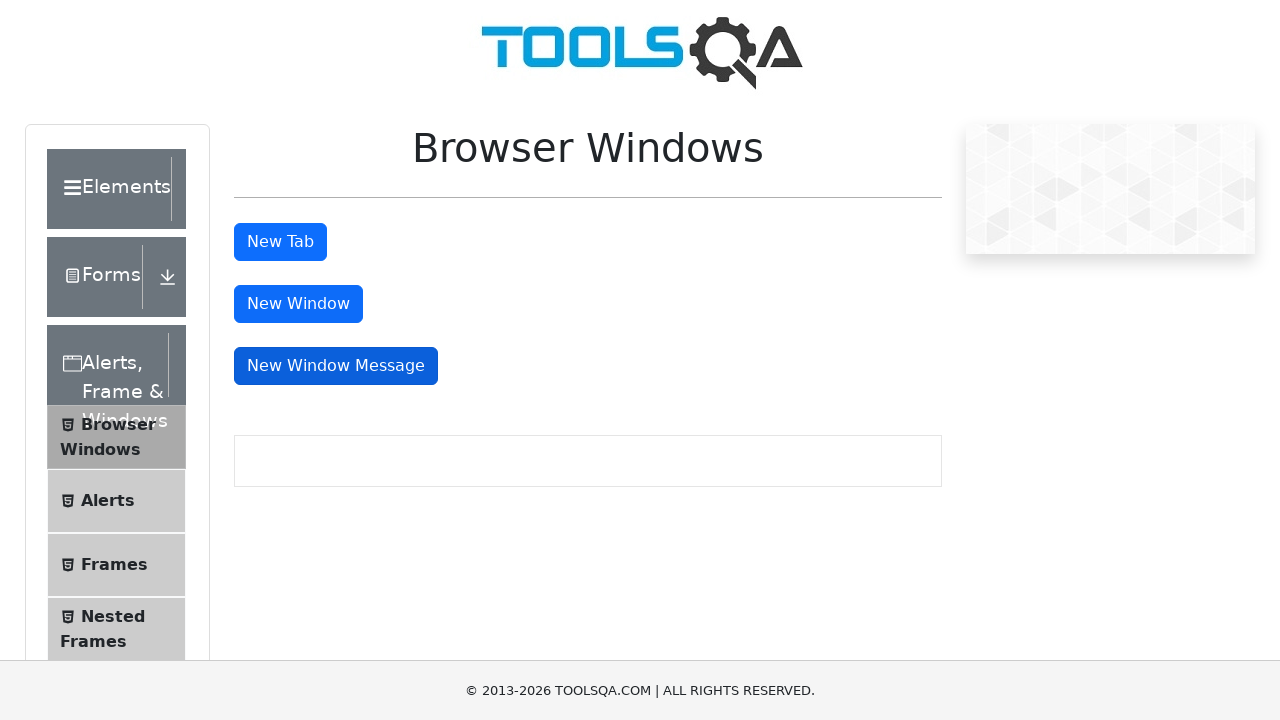

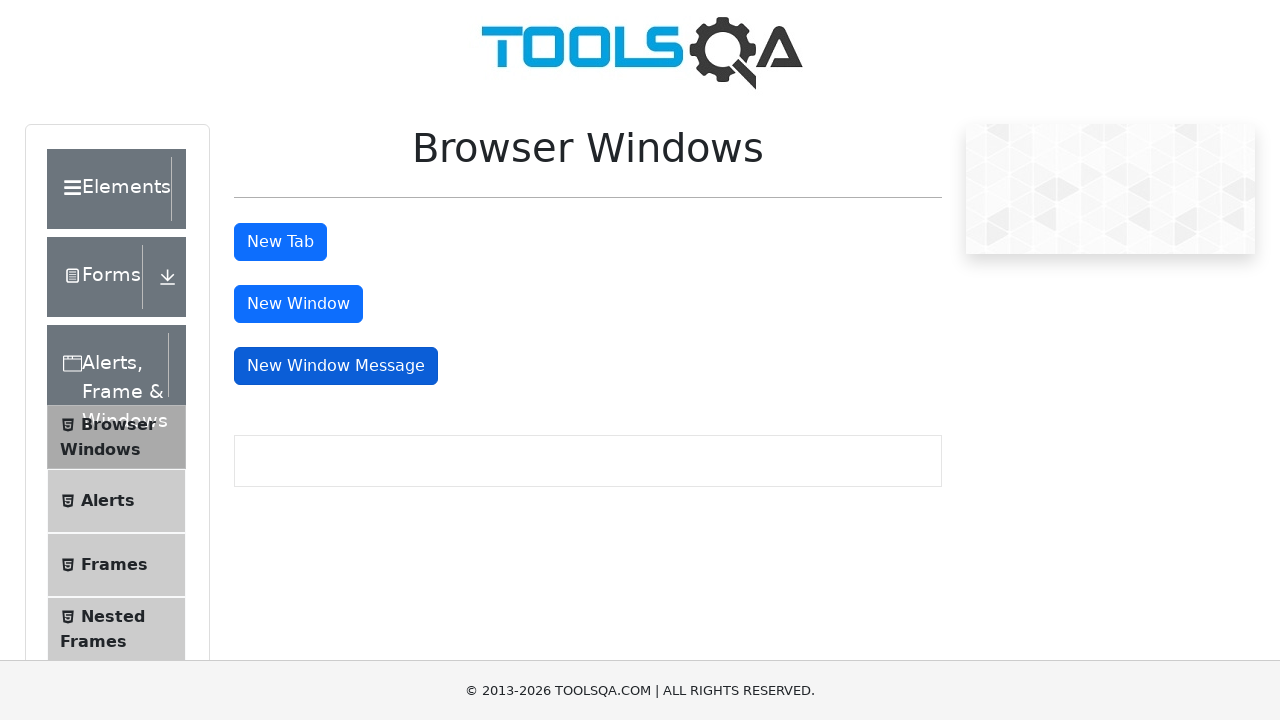